Tests the login button functionality by clicking the submit button on the CMS portal page without entering credentials, likely to verify form validation behavior.

Starting URL: https://portaldev.cms.gov/portal/

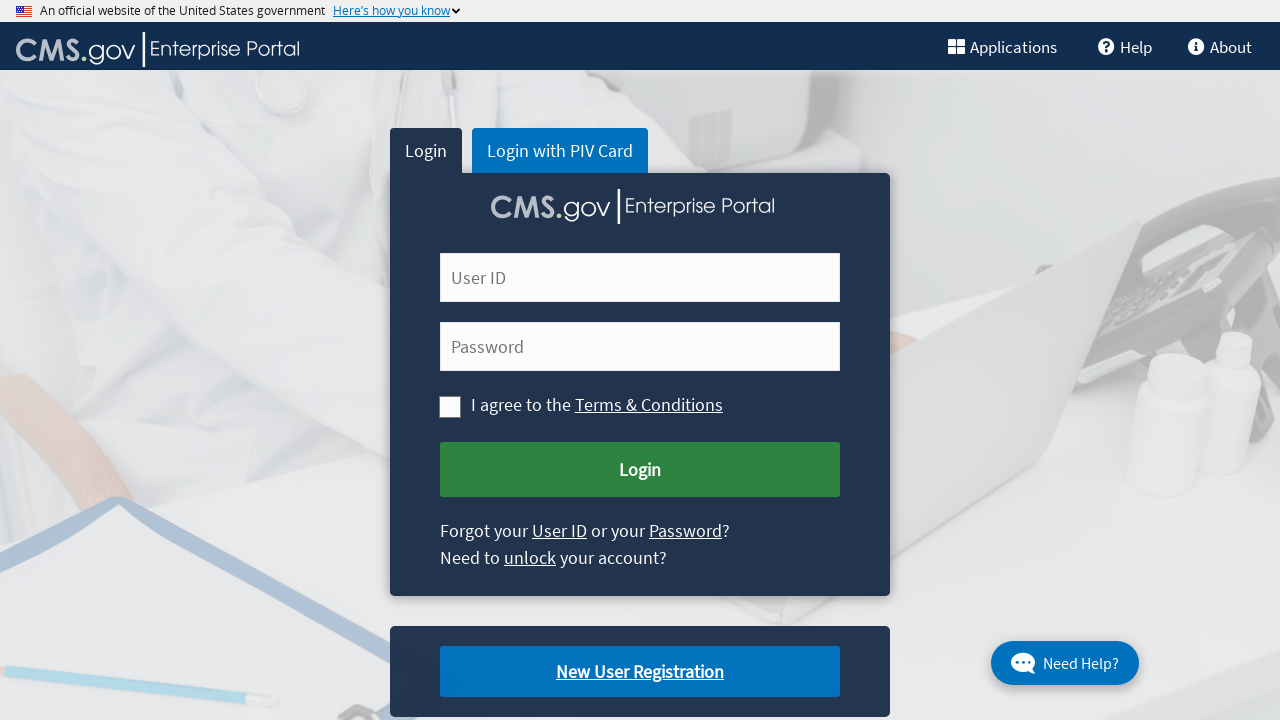

Waited for page to reach networkidle load state
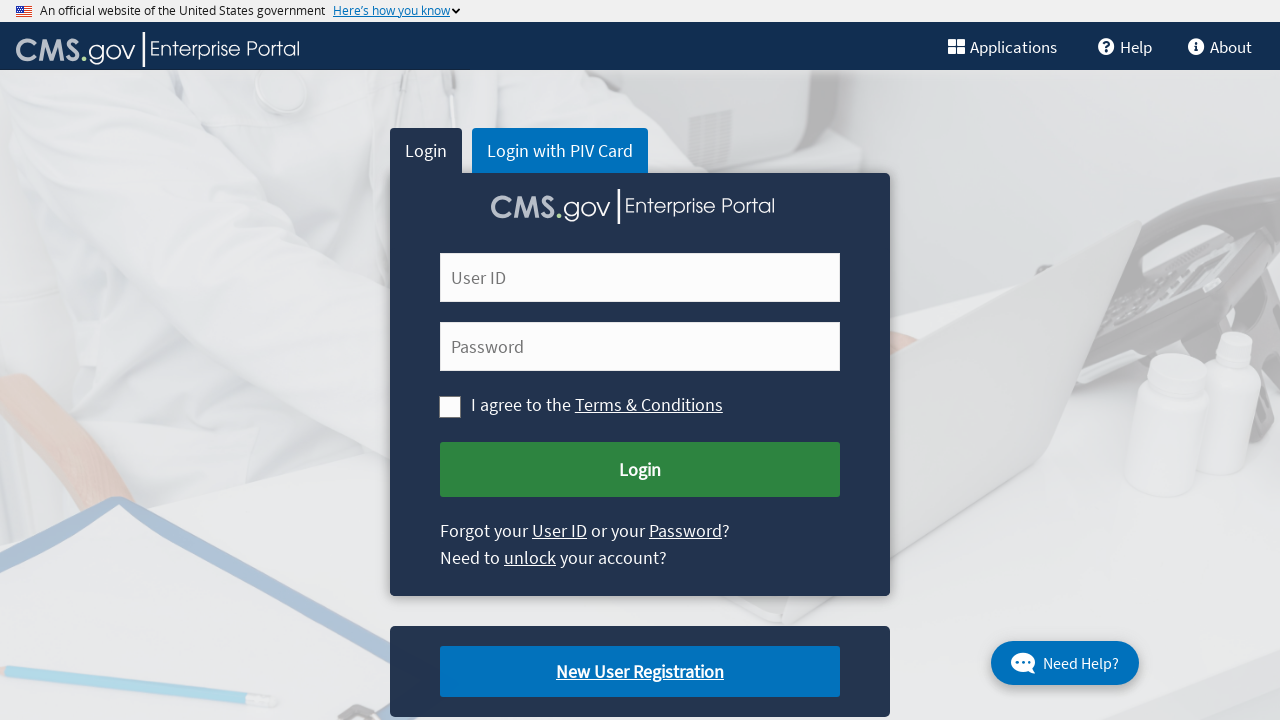

Clicked login submit button without entering credentials to test form validation at (640, 470) on #cms-login-submit
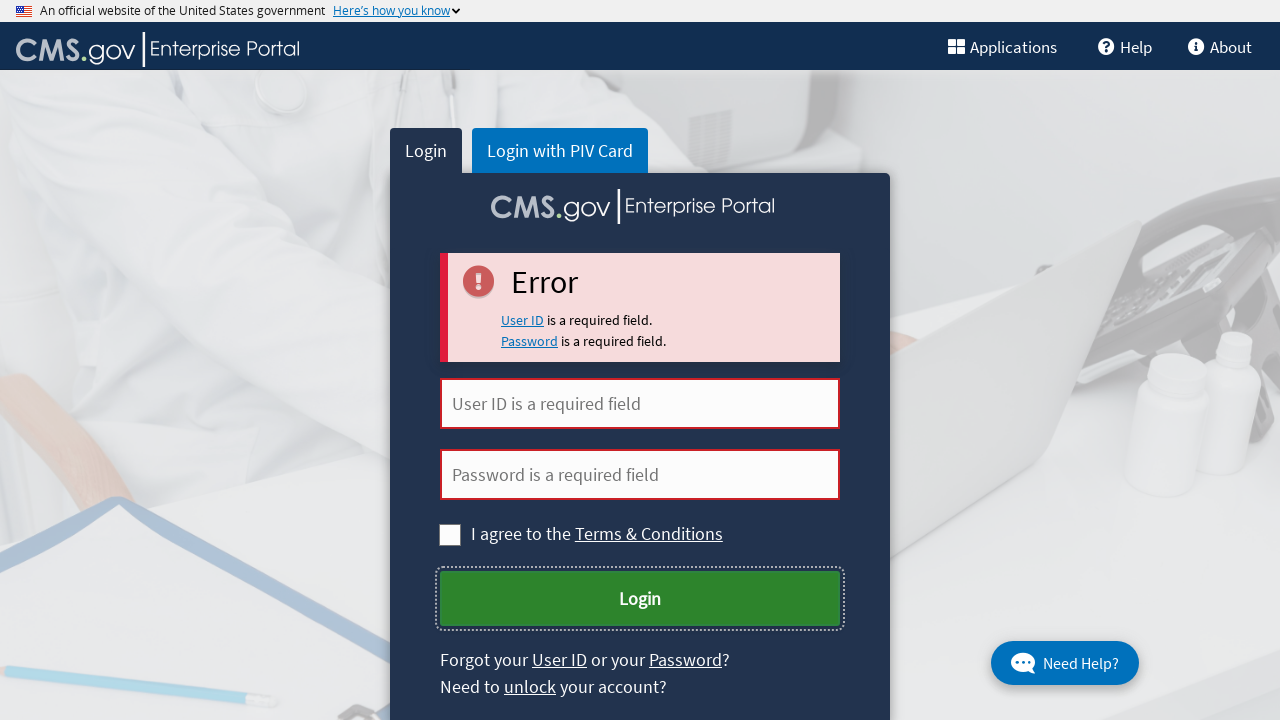

Waited 2 seconds for response/navigation after clicking submit
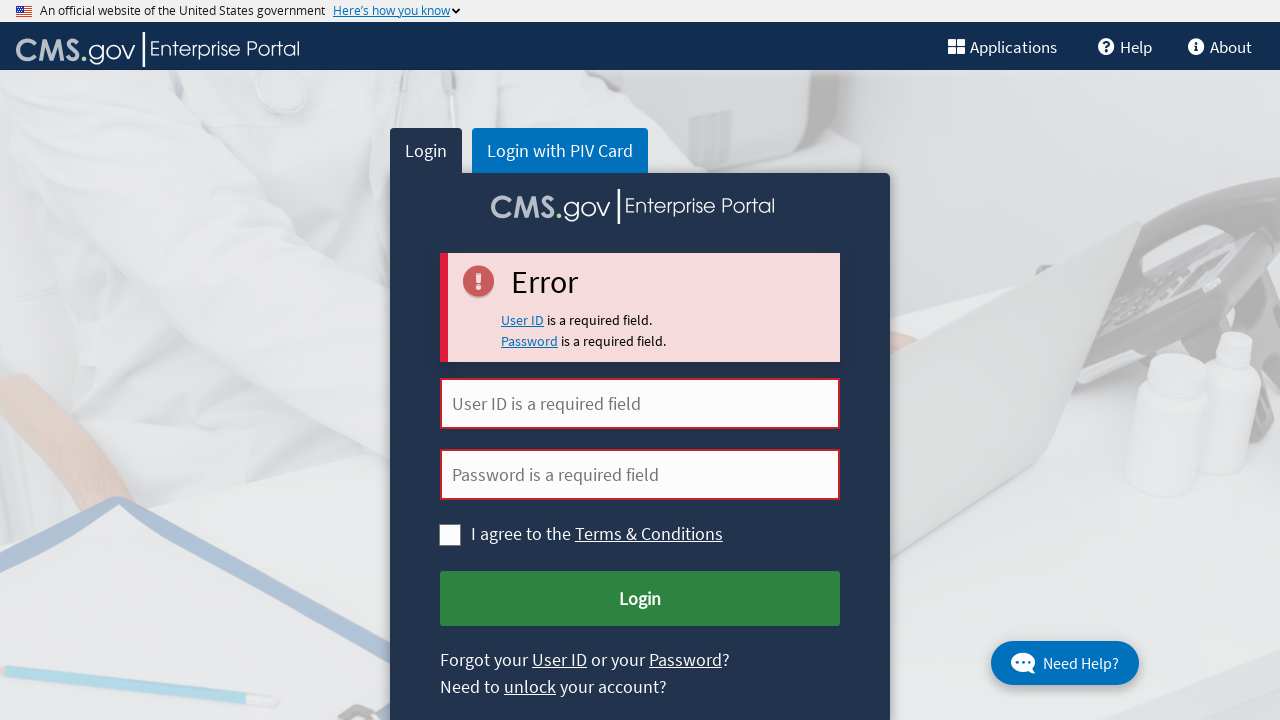

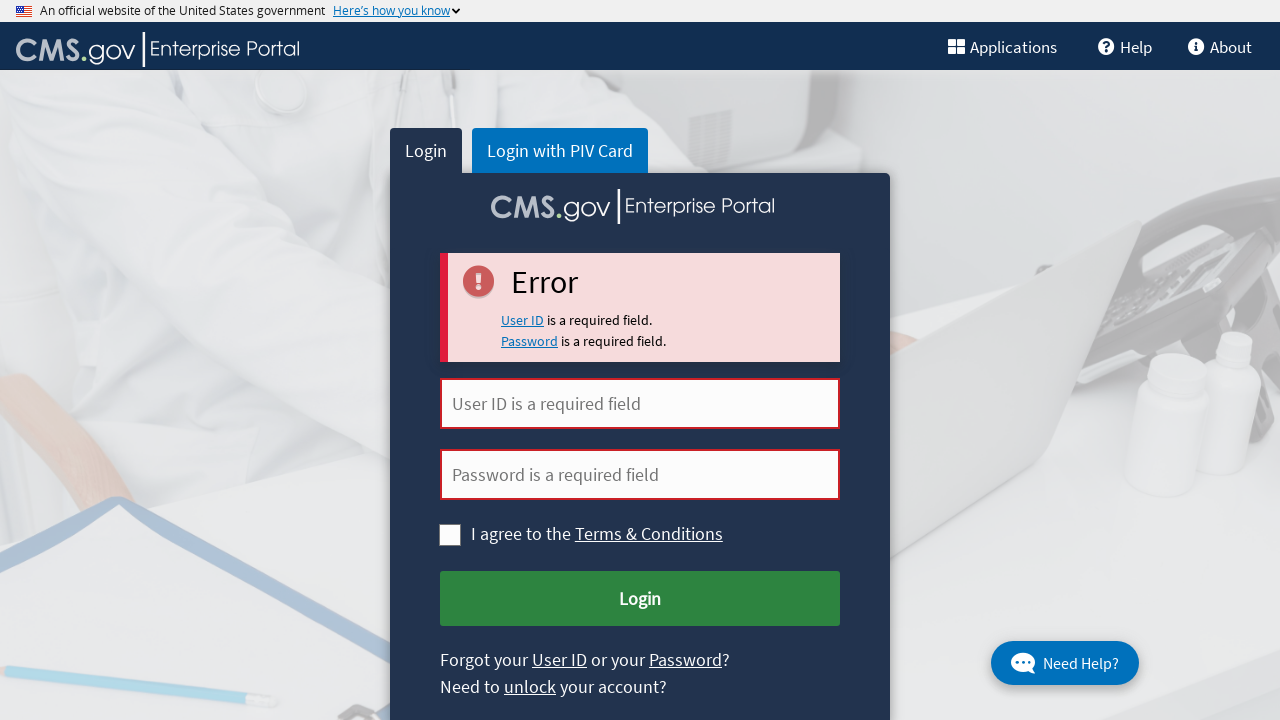